Tests browser window handling by navigating to a page, clicking a link to open a new window, switching between the parent and child windows, and verifying content in each window.

Starting URL: https://the-internet.herokuapp.com/

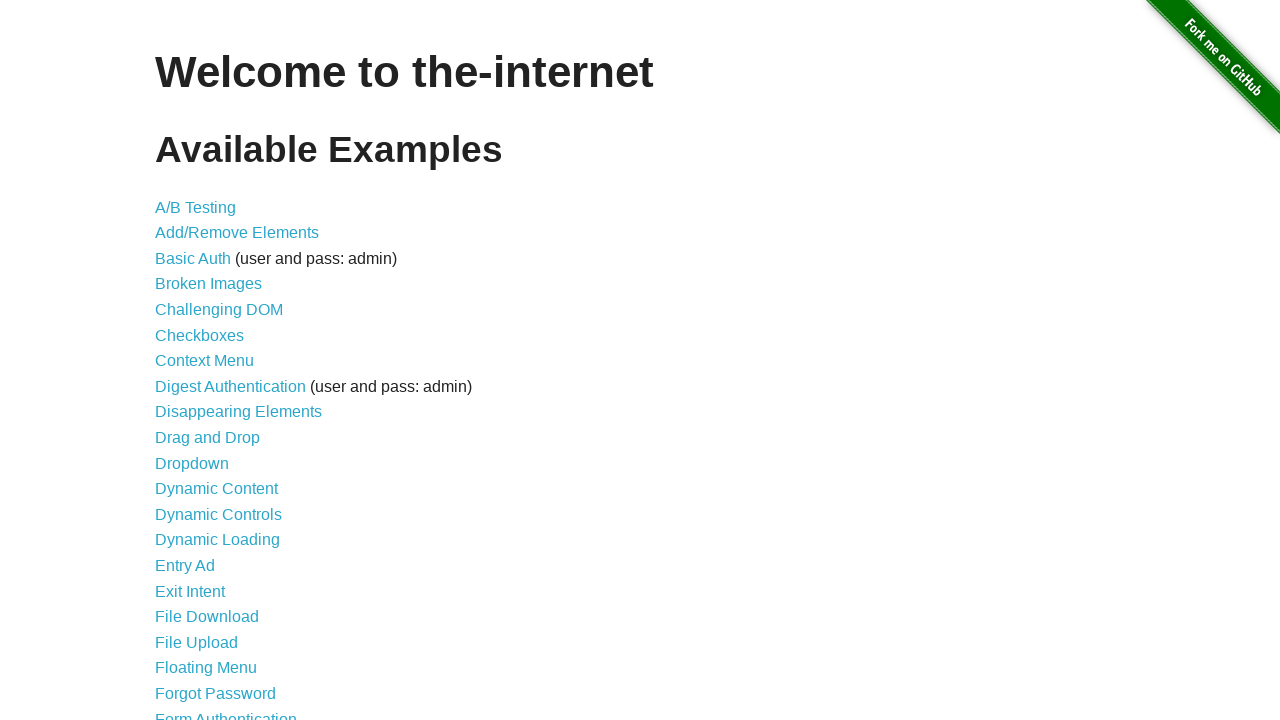

Clicked on 'Multiple Windows' link at (218, 369) on a[href='/windows']
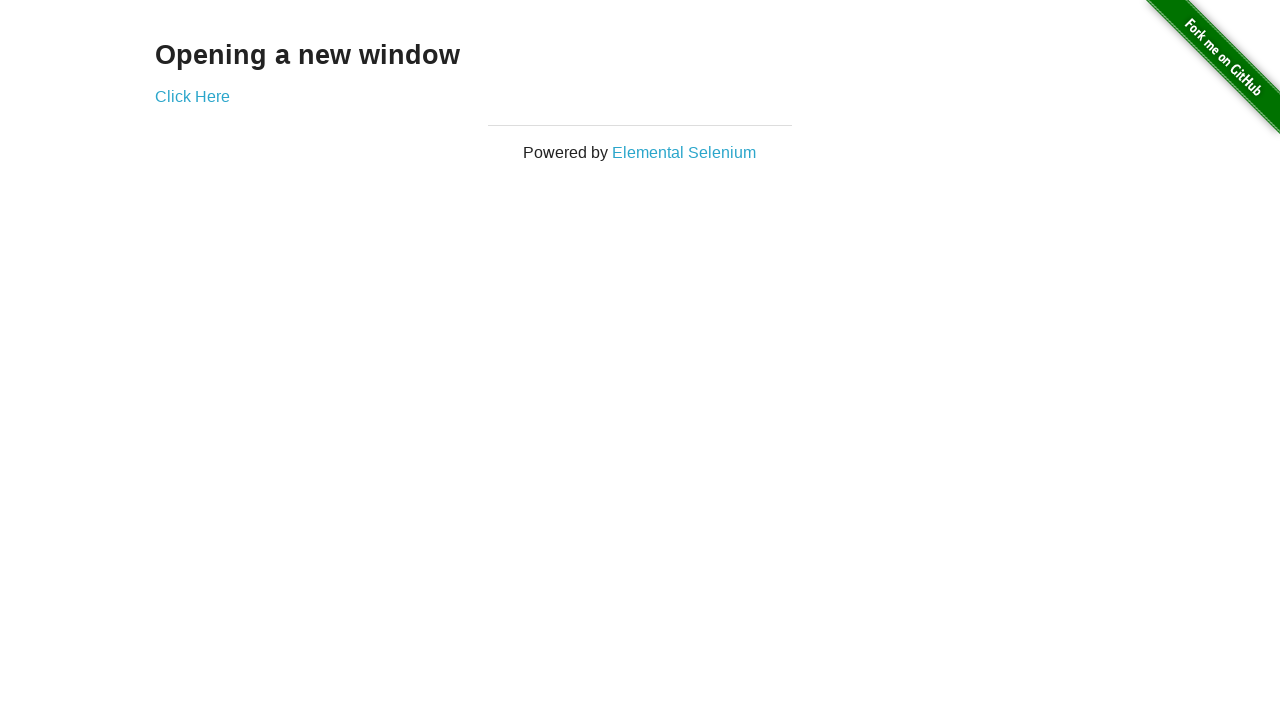

Clicked 'Click Here' link to open new window at (192, 96) on a[href='/windows/new']
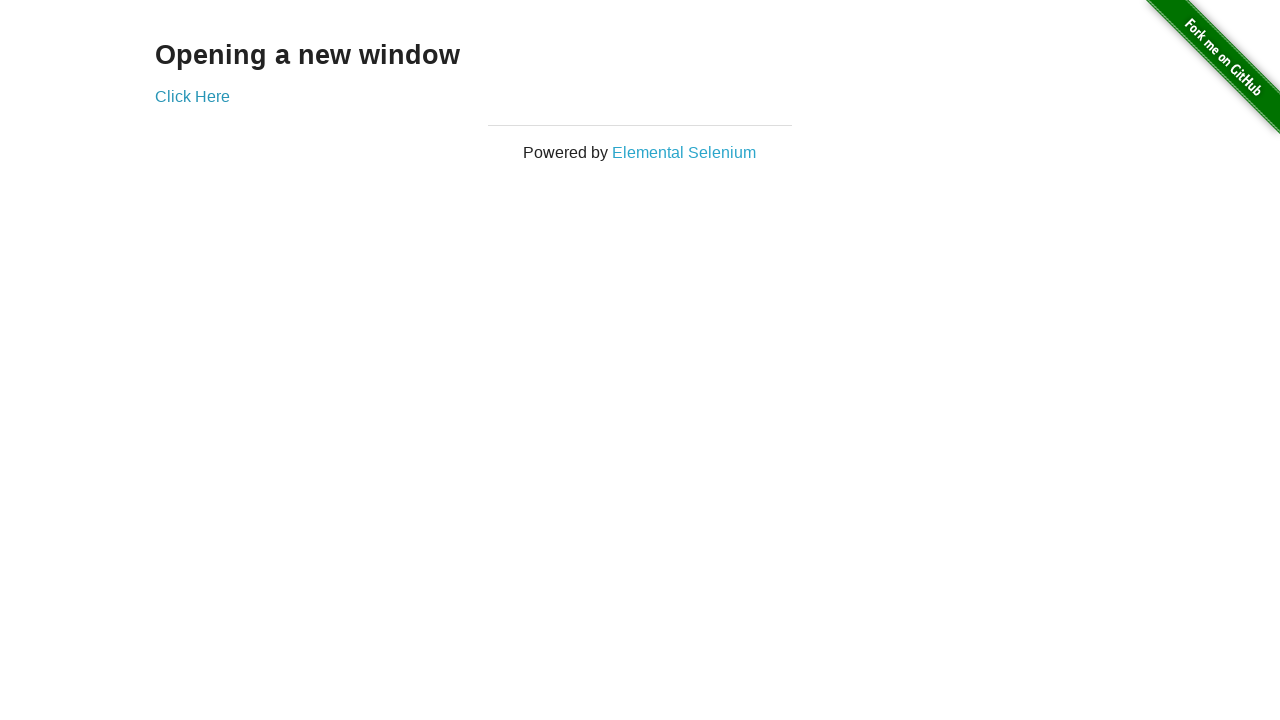

Captured new child window page object
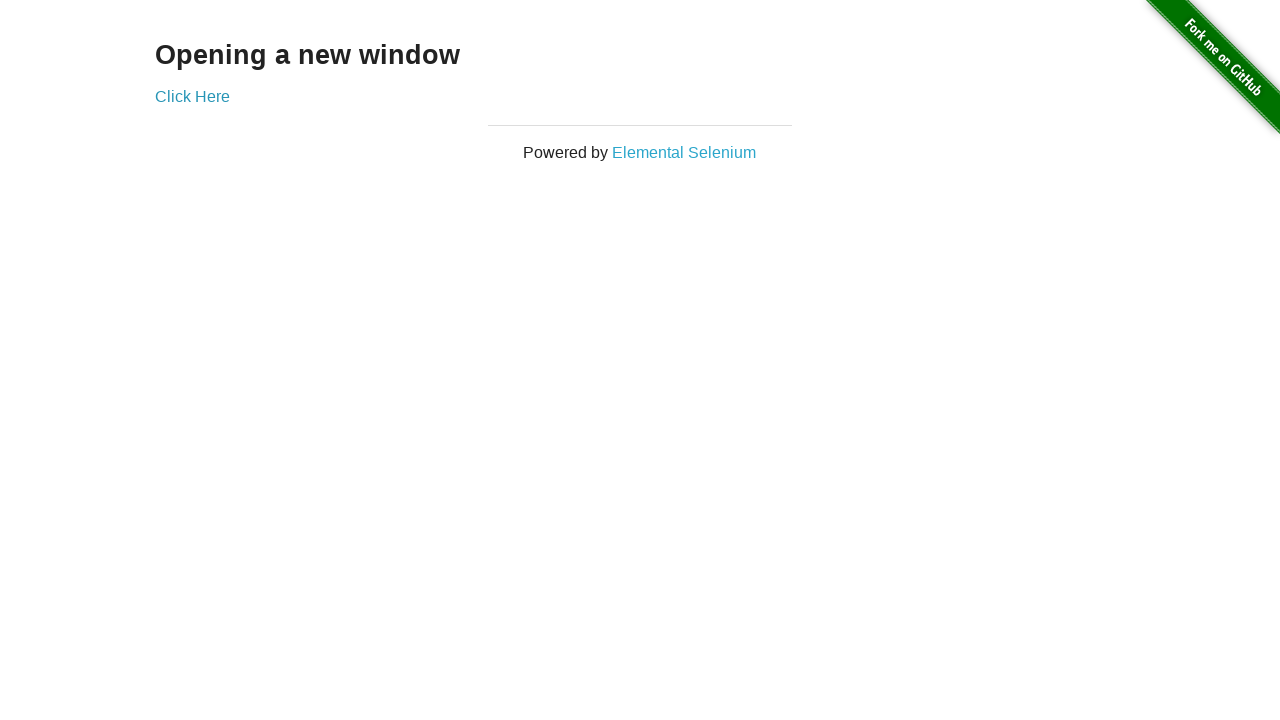

Child window finished loading
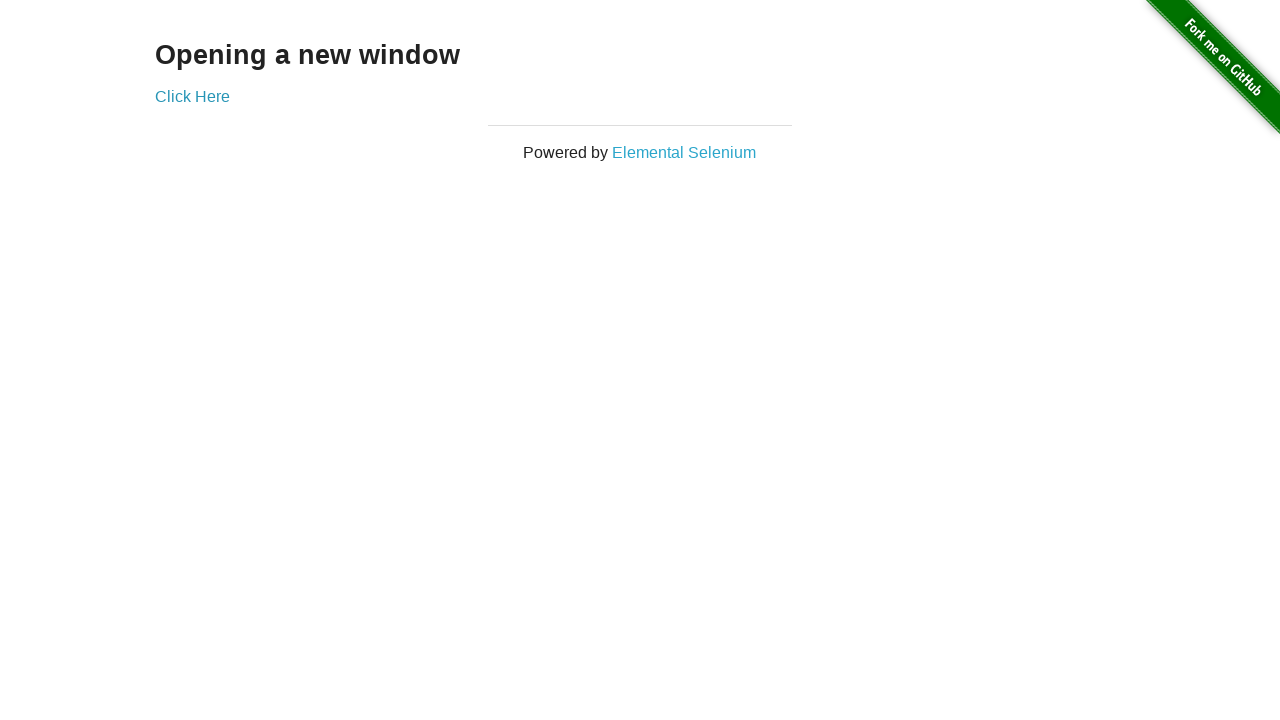

Retrieved child window heading text: New Window
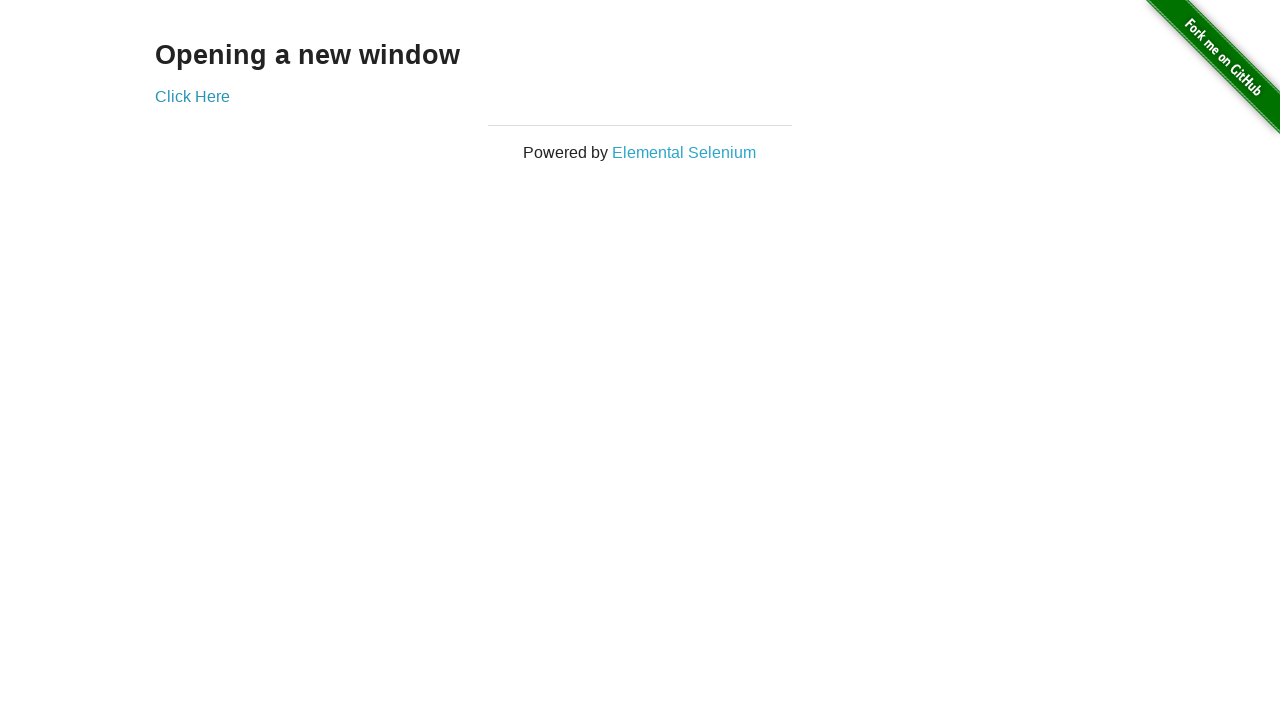

Retrieved parent window heading text: Opening a new window
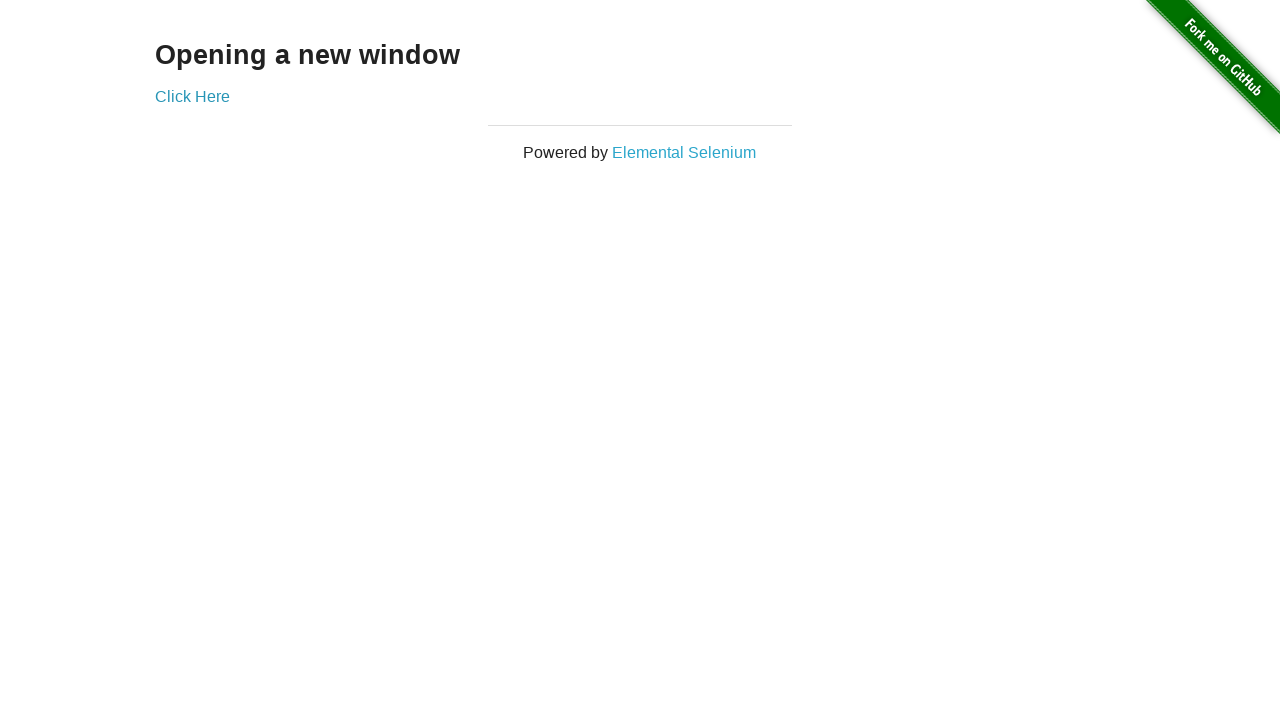

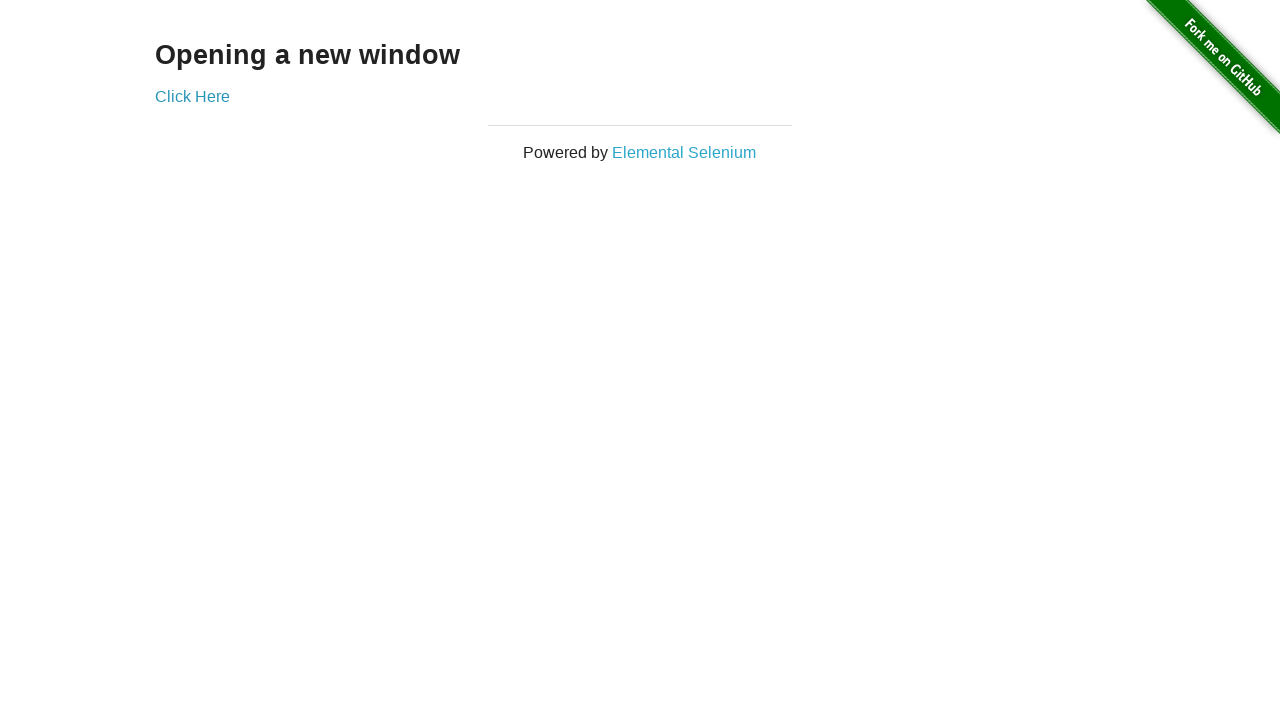